Navigates to an automation practice page and verifies that a table with rows is displayed on the page

Starting URL: https://www.rahulshettyacademy.com/AutomationPractice/

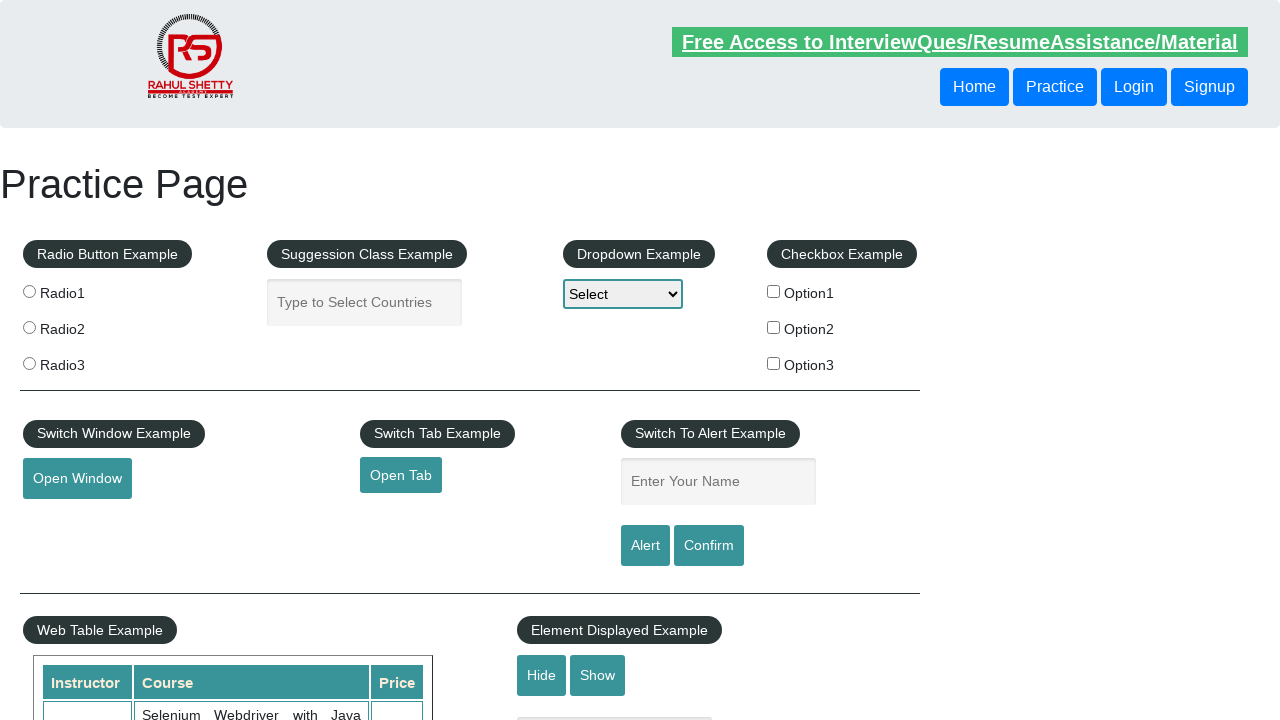

Waited for table with class 'table-display' to be visible
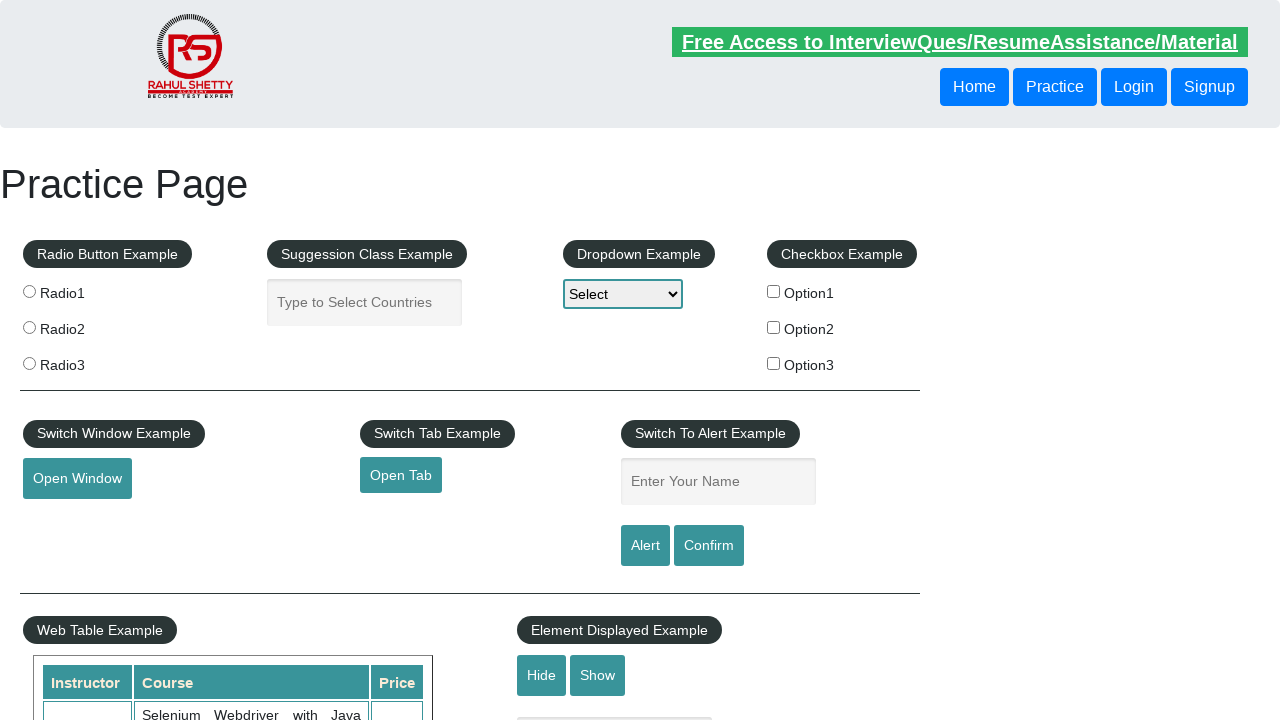

Located table element with class 'table-display'
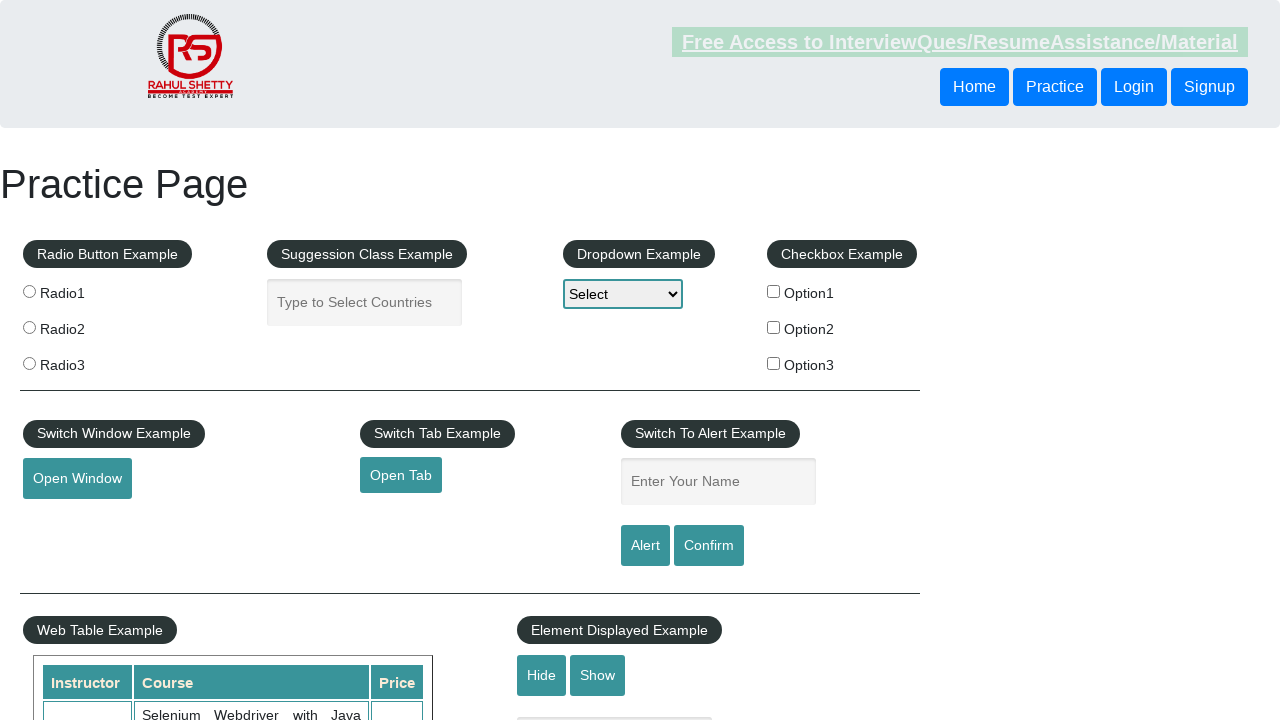

Located all table rows (tr elements) within the table
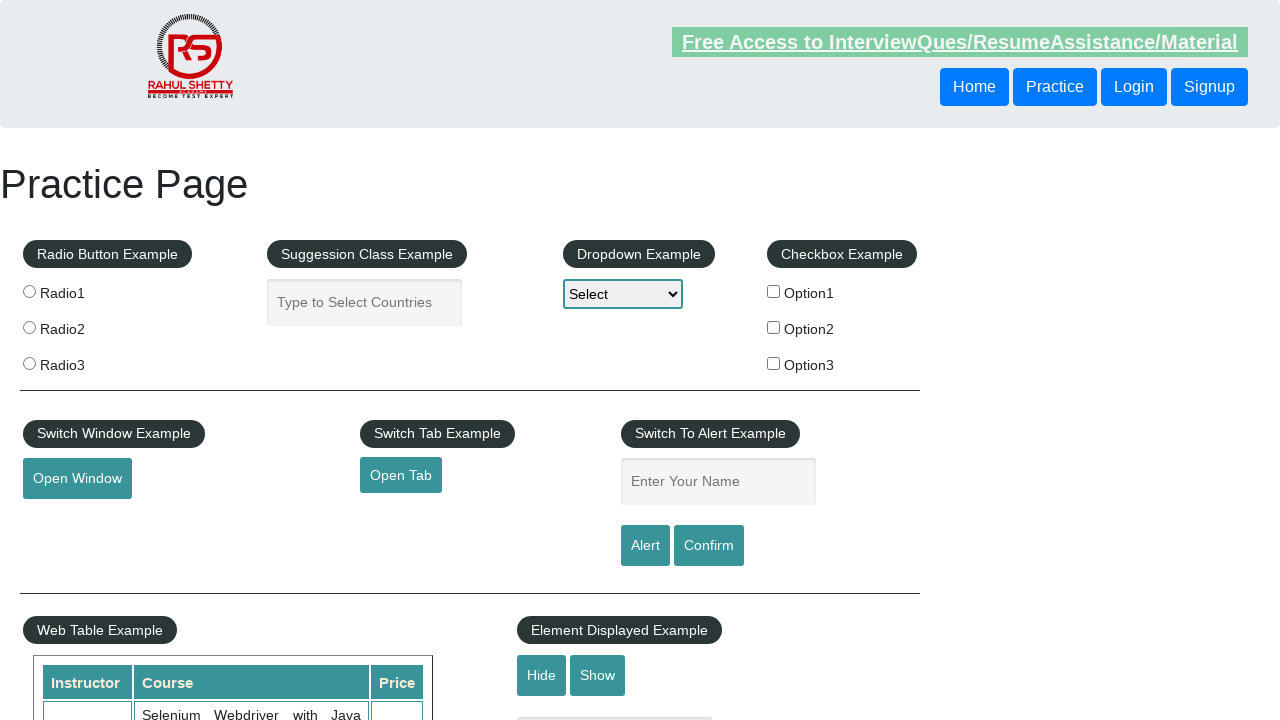

Verified that the first table row is present and visible
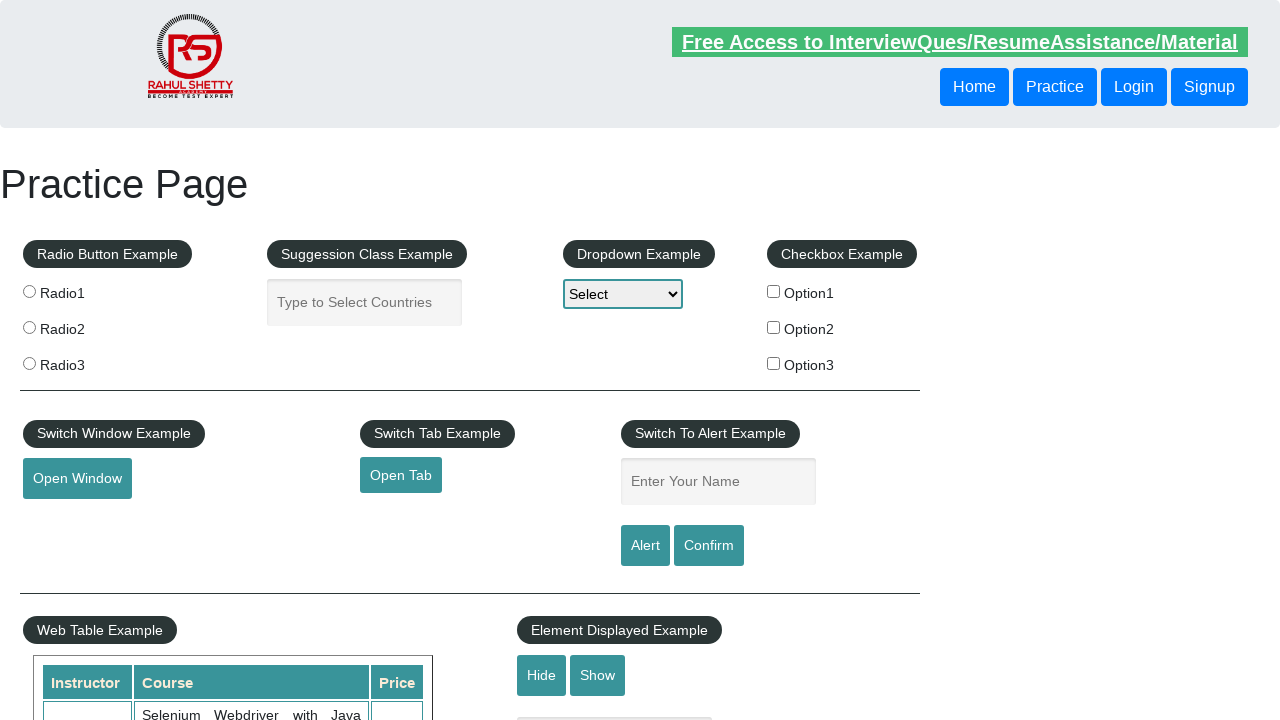

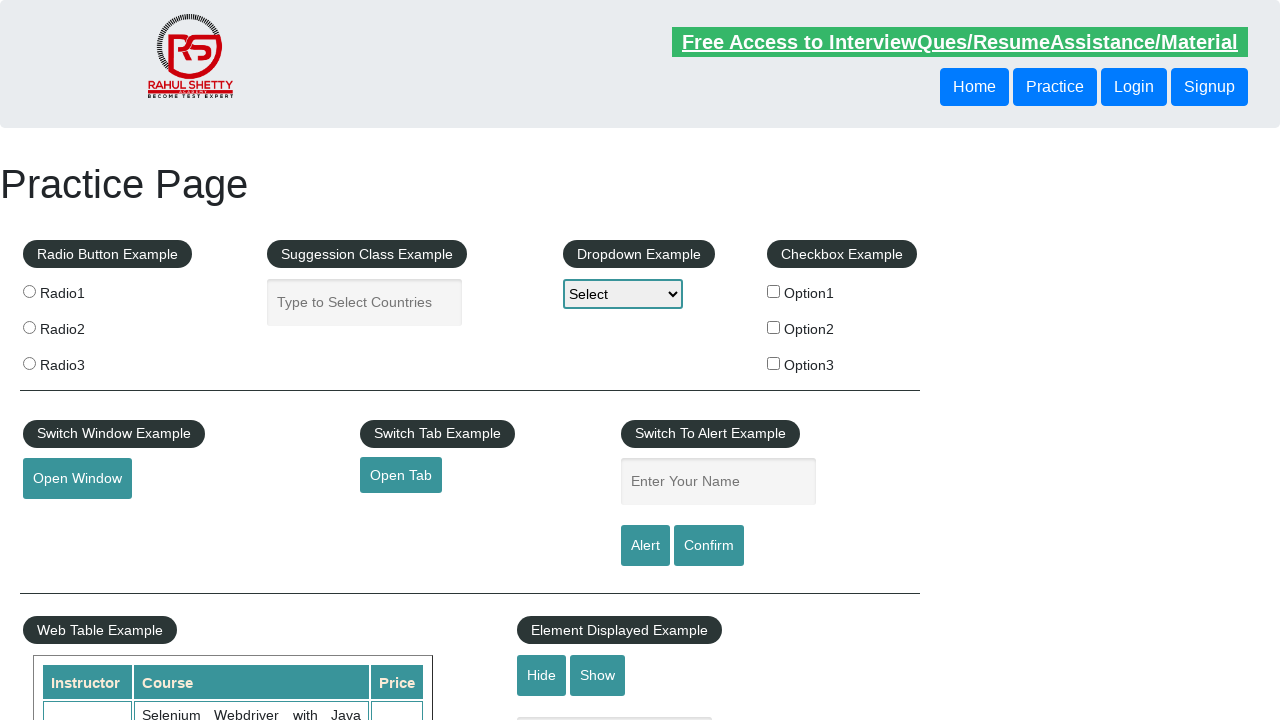